Tests product category navigation by clicking on the Music category link from a product detail page

Starting URL: http://demostore.supersqa.com/product/album/

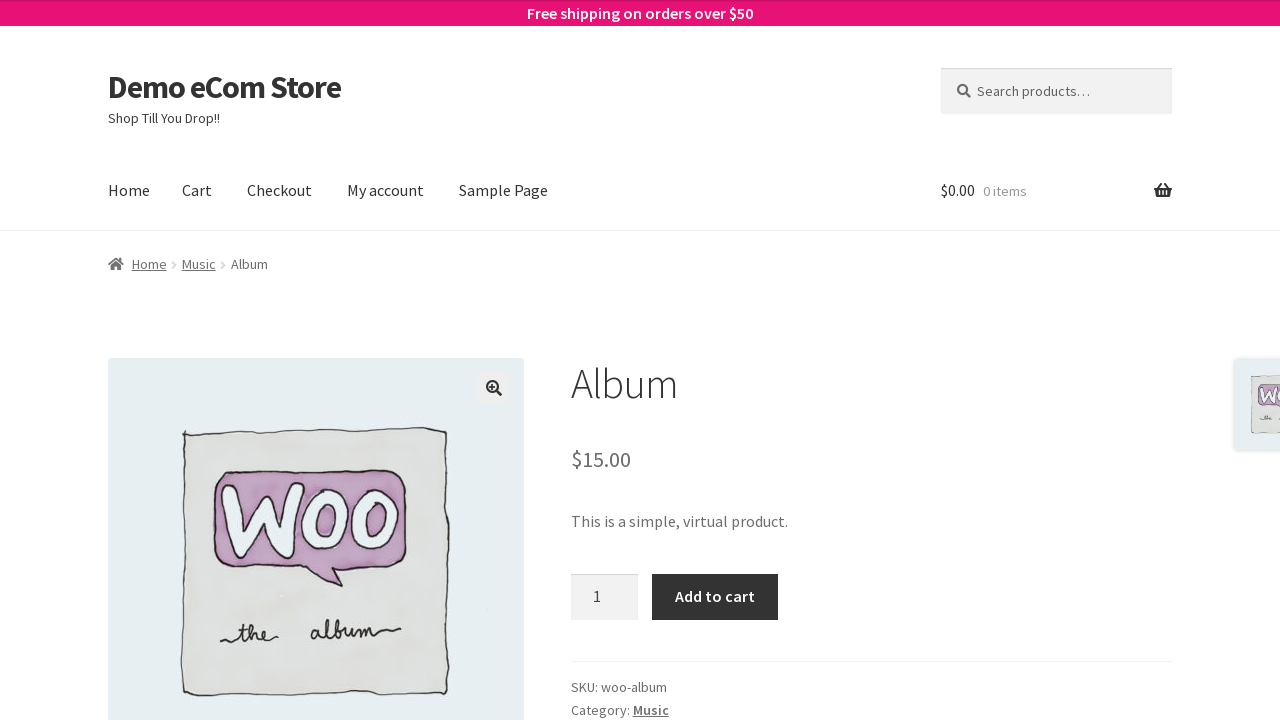

Clicked on the Music category link at (199, 264) on a:has-text('Music')
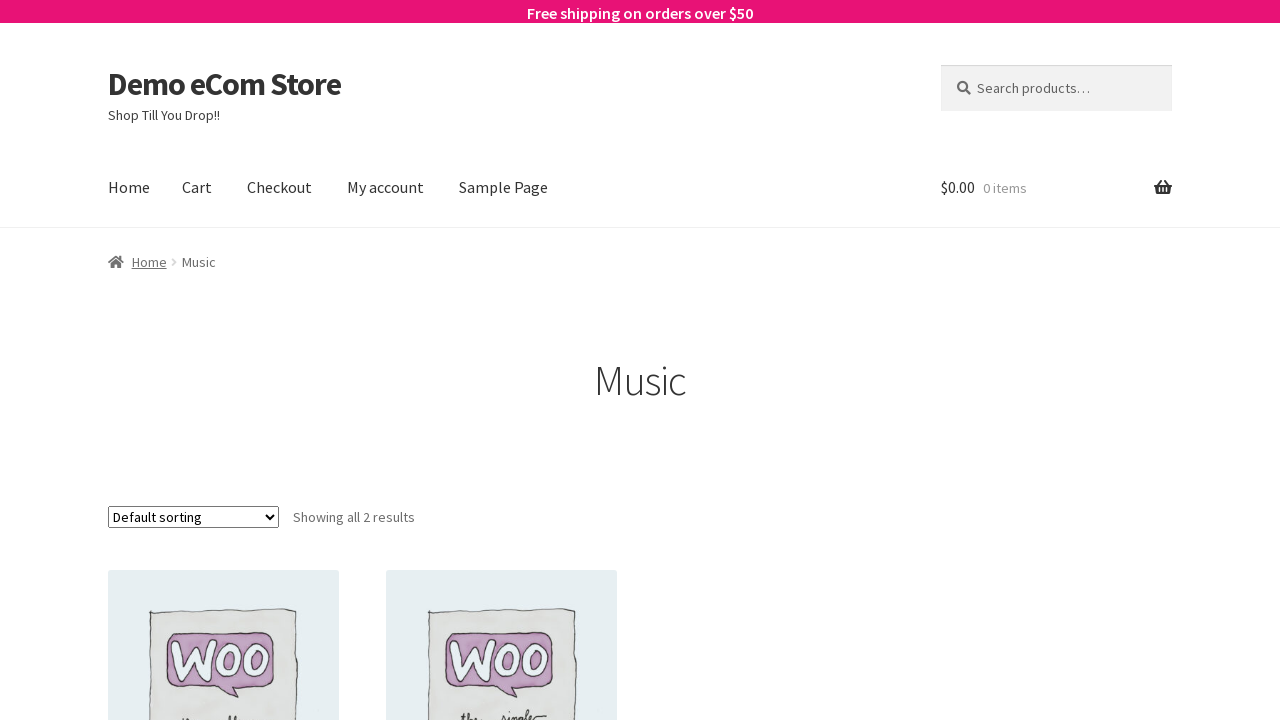

Waited for Music category page to load completely
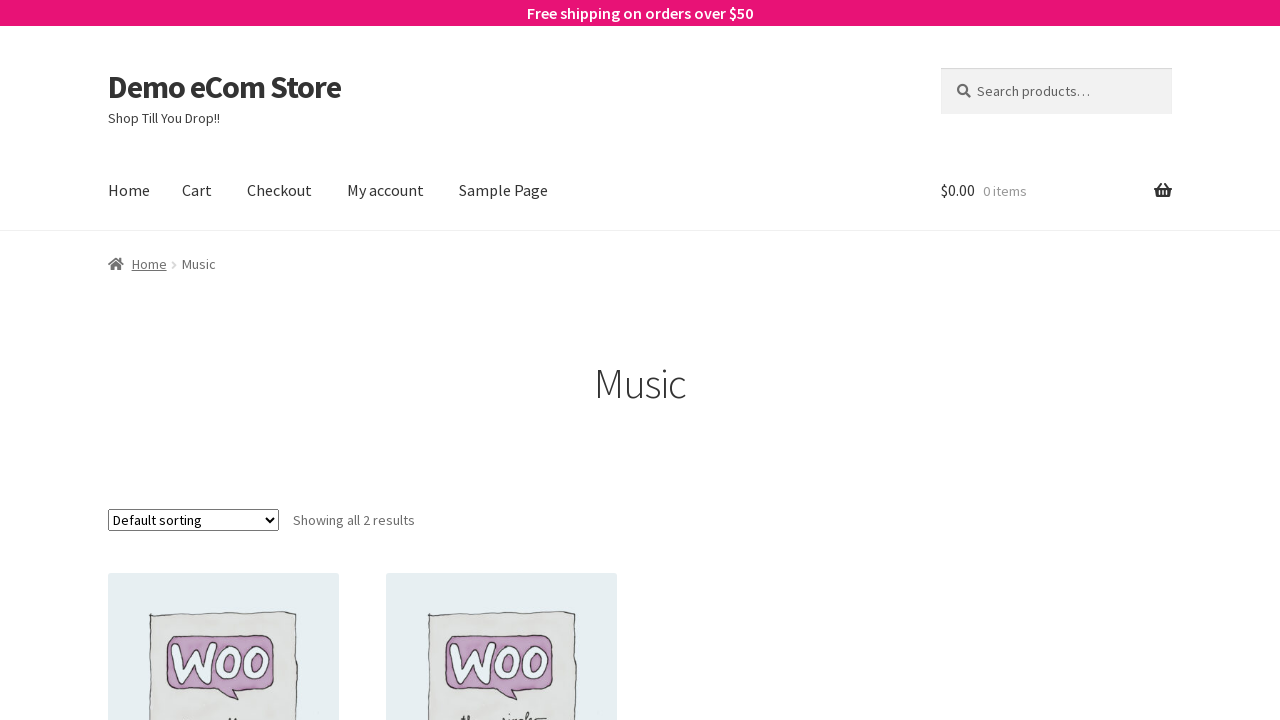

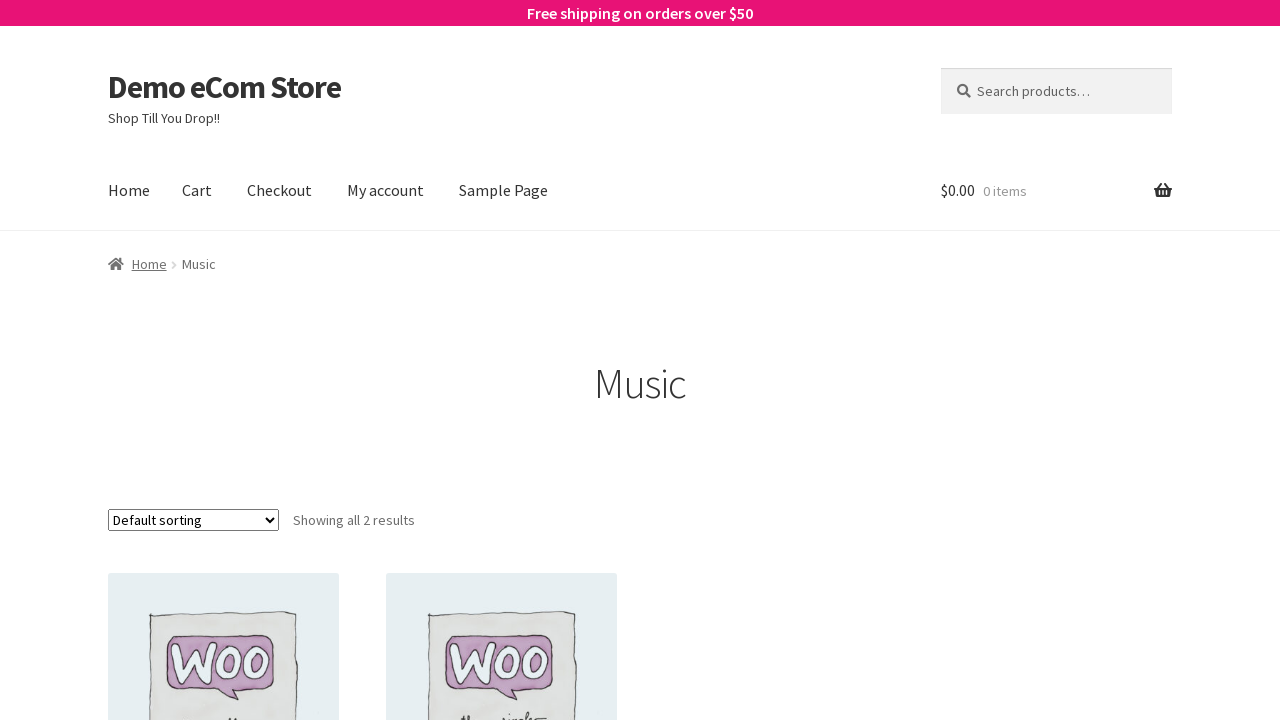